Tests the Playwright homepage by verifying the page title contains "Playwright", checking that the "Get Started" link has the correct href attribute, clicking on it, and verifying the URL changes to the intro page.

Starting URL: https://playwright.dev

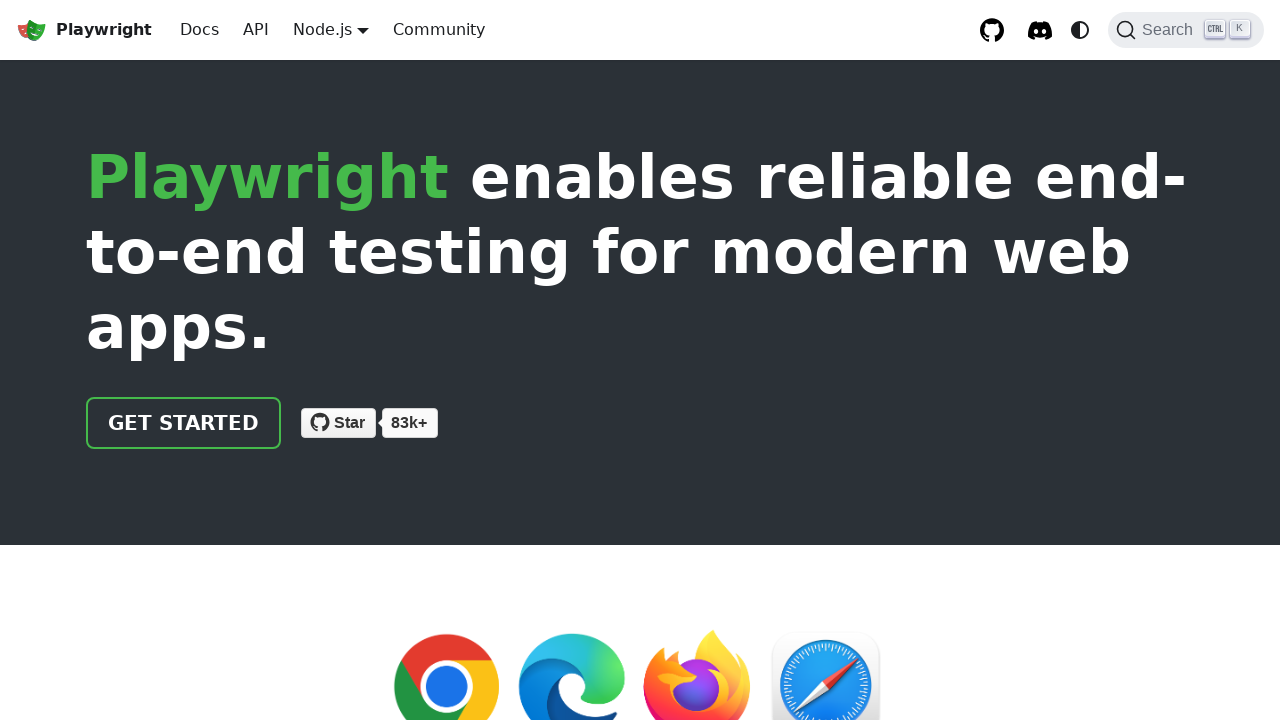

Verified page title contains 'Playwright'
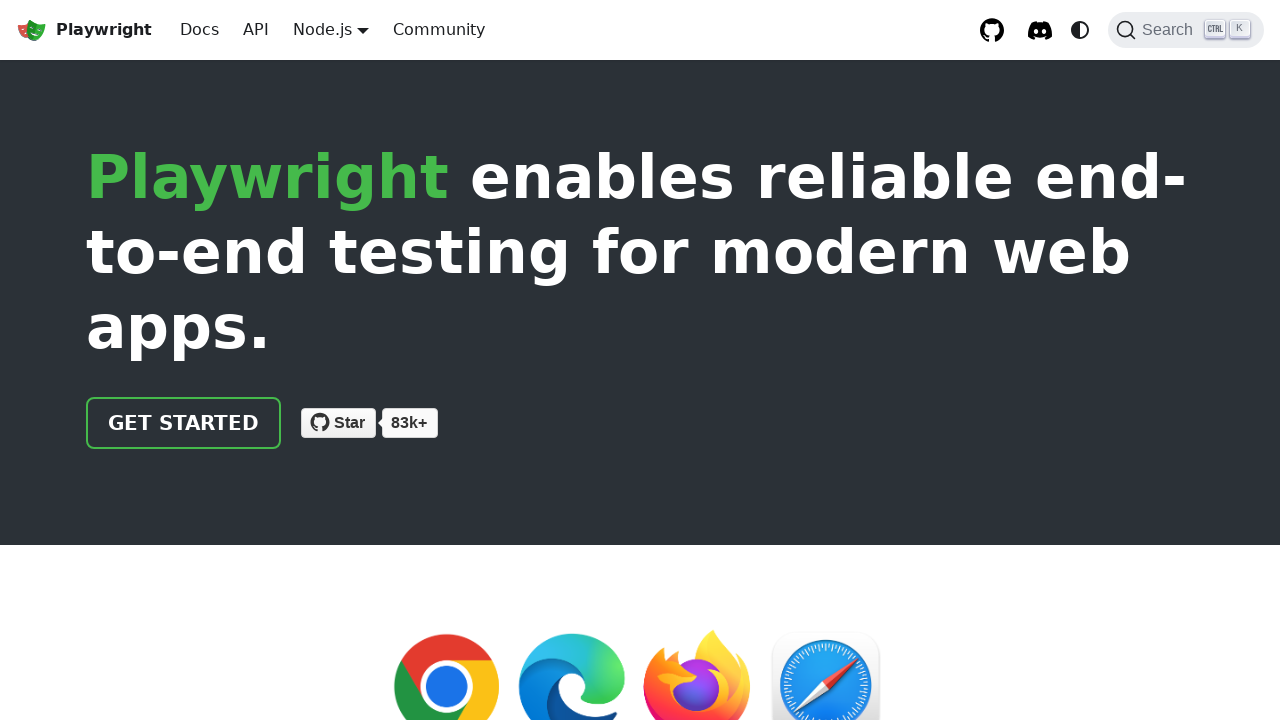

Located 'Get Started' link
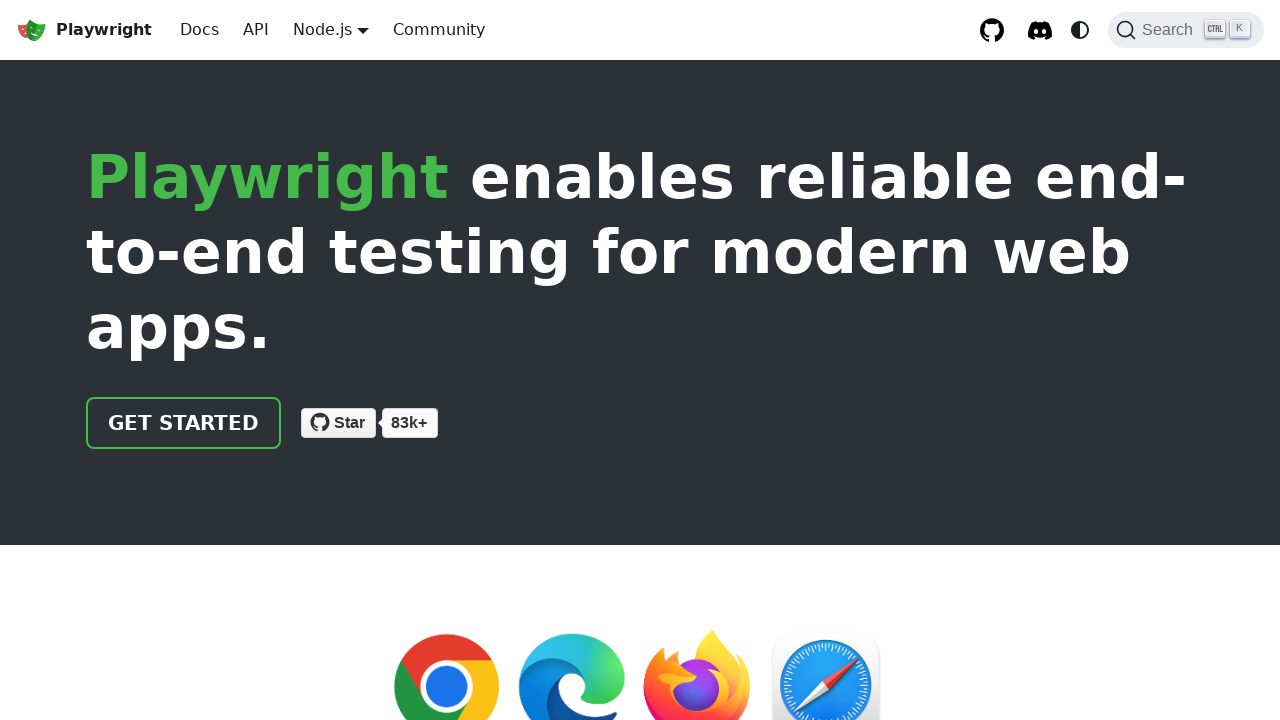

Verified 'Get Started' link href attribute is '/docs/intro'
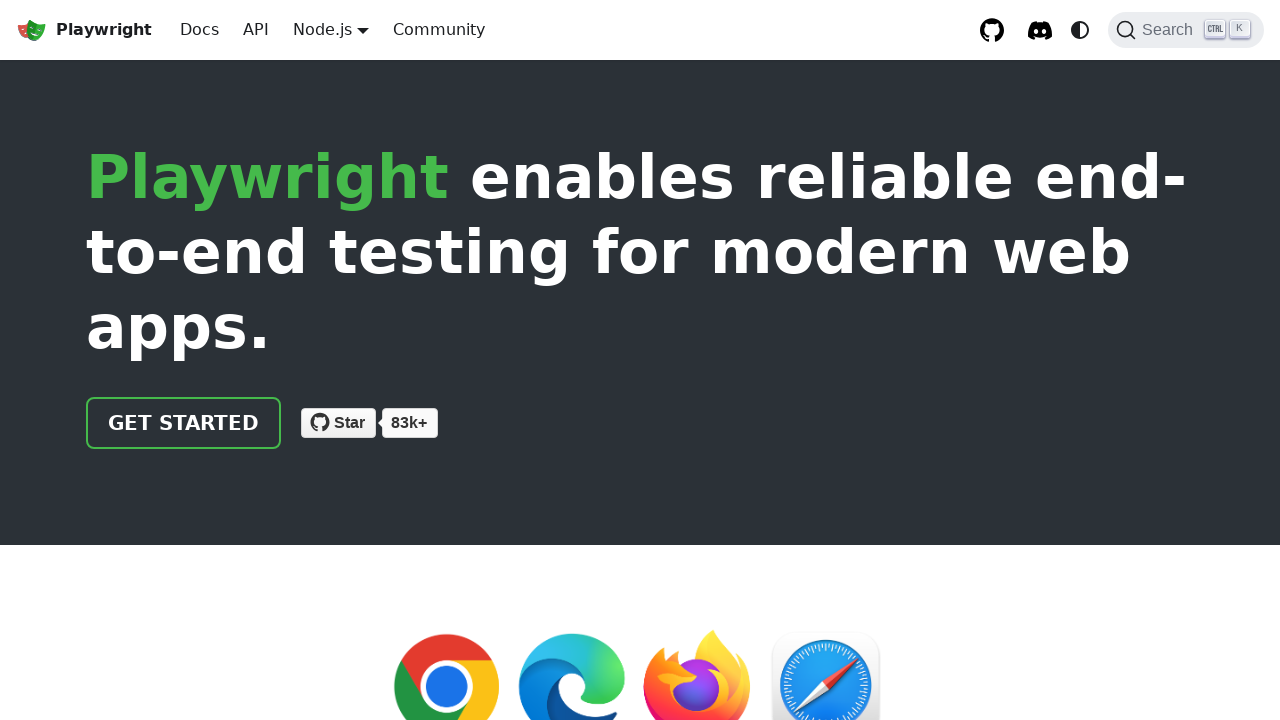

Clicked 'Get Started' link at (184, 423) on text=Get Started
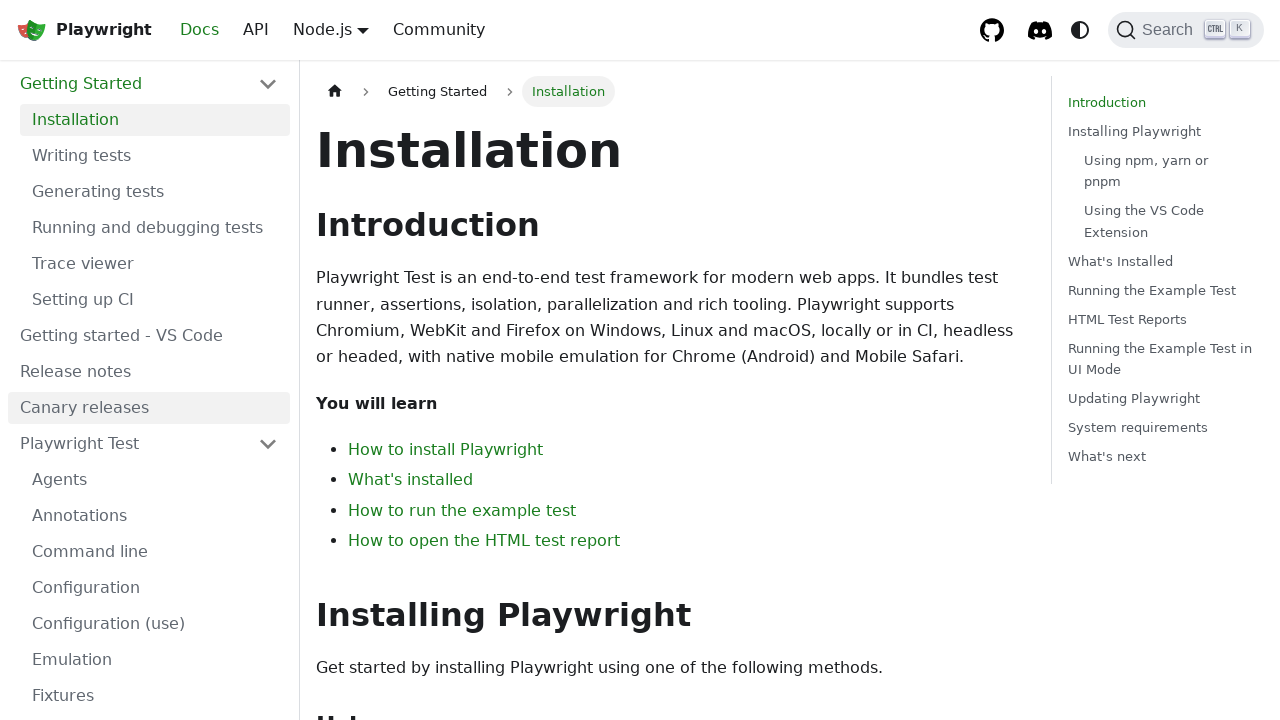

Navigated to intro page and URL confirmed to contain 'intro'
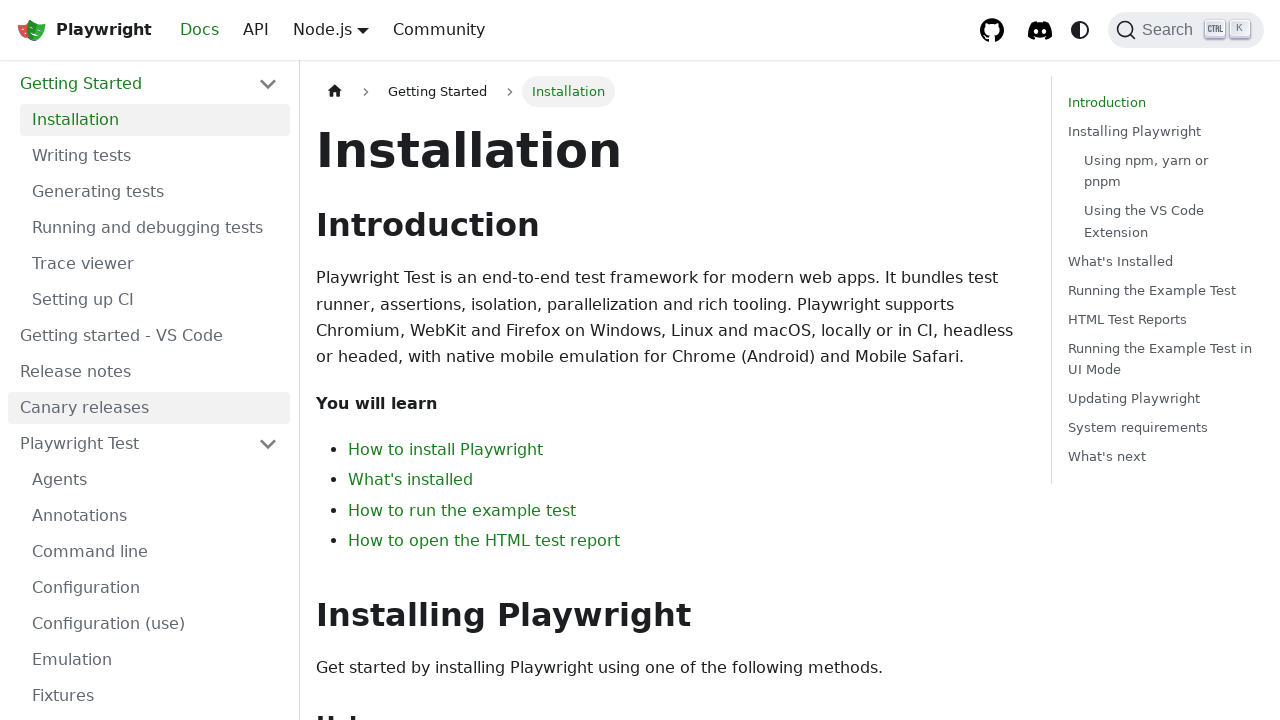

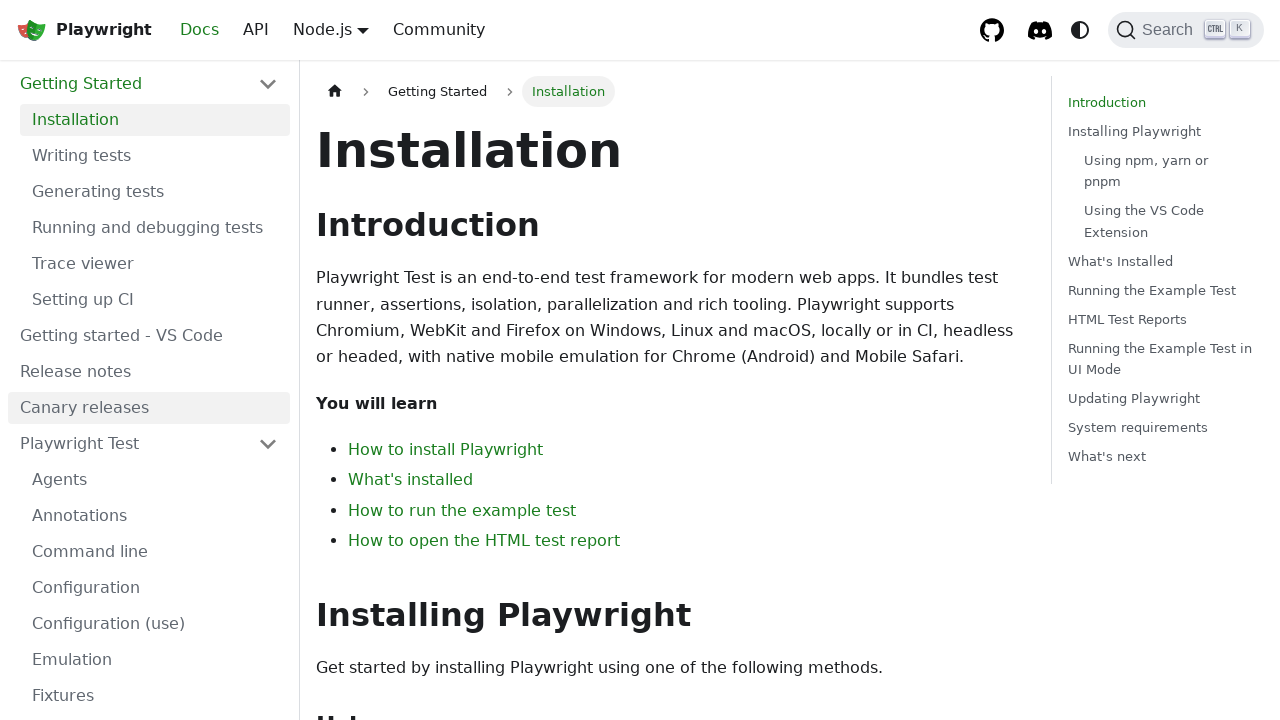